Tests radio button selection by clicking directly on the "male" radio button and verifies that only that radio button is selected while others are not

Starting URL: https://testotomasyonu.com/form

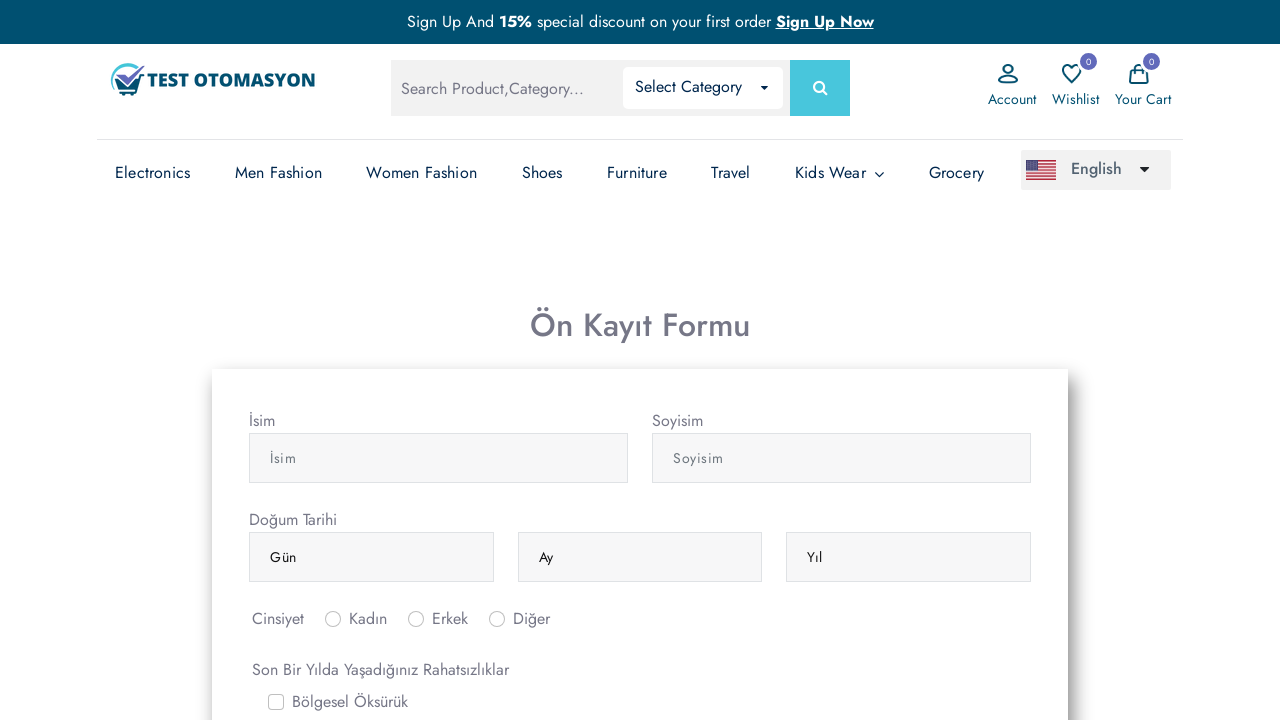

Scrolled down the page using PageDown
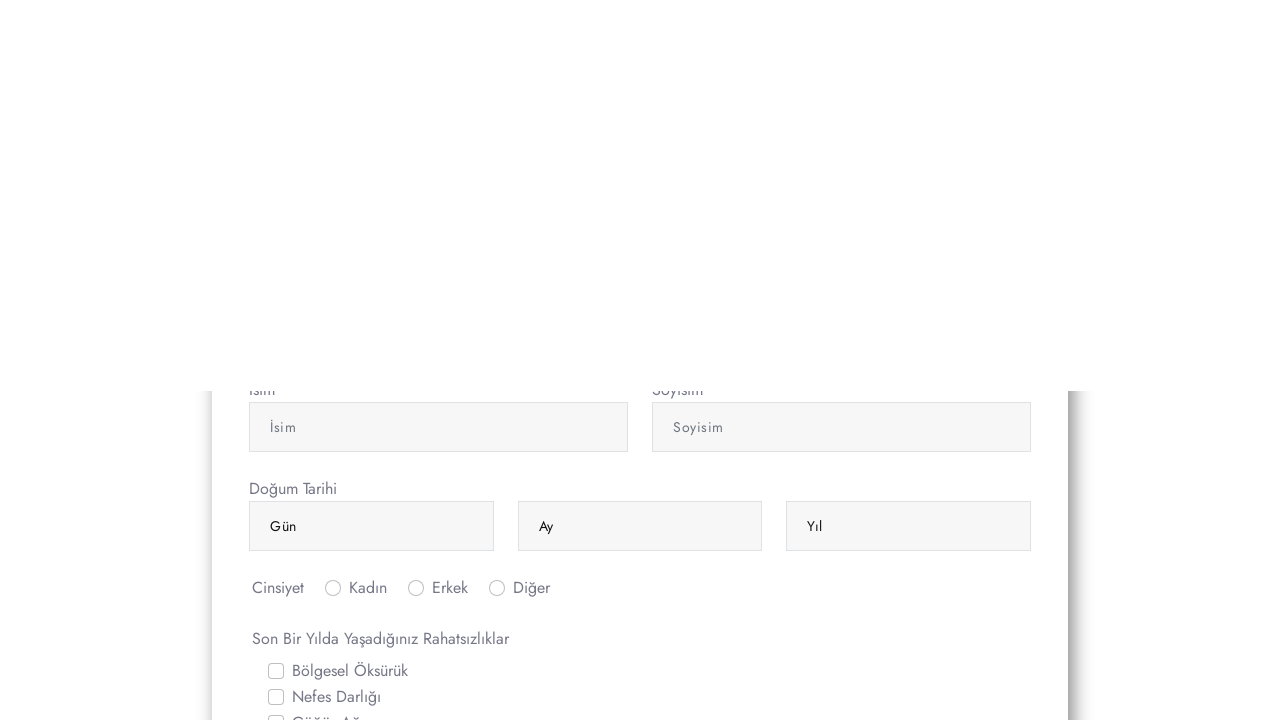

Clicked on the male (erkek) radio button #inlineRadio2 at (416, 360) on #inlineRadio2
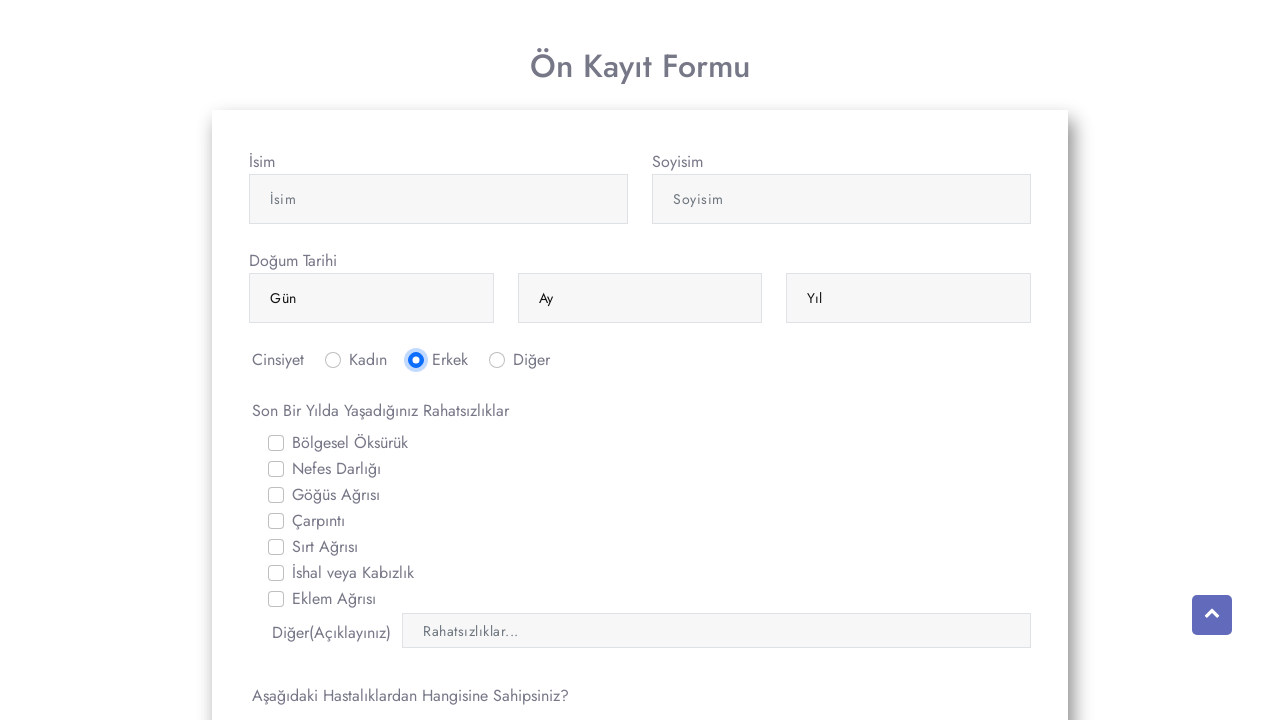

Verified that male radio button #inlineRadio2 is selected
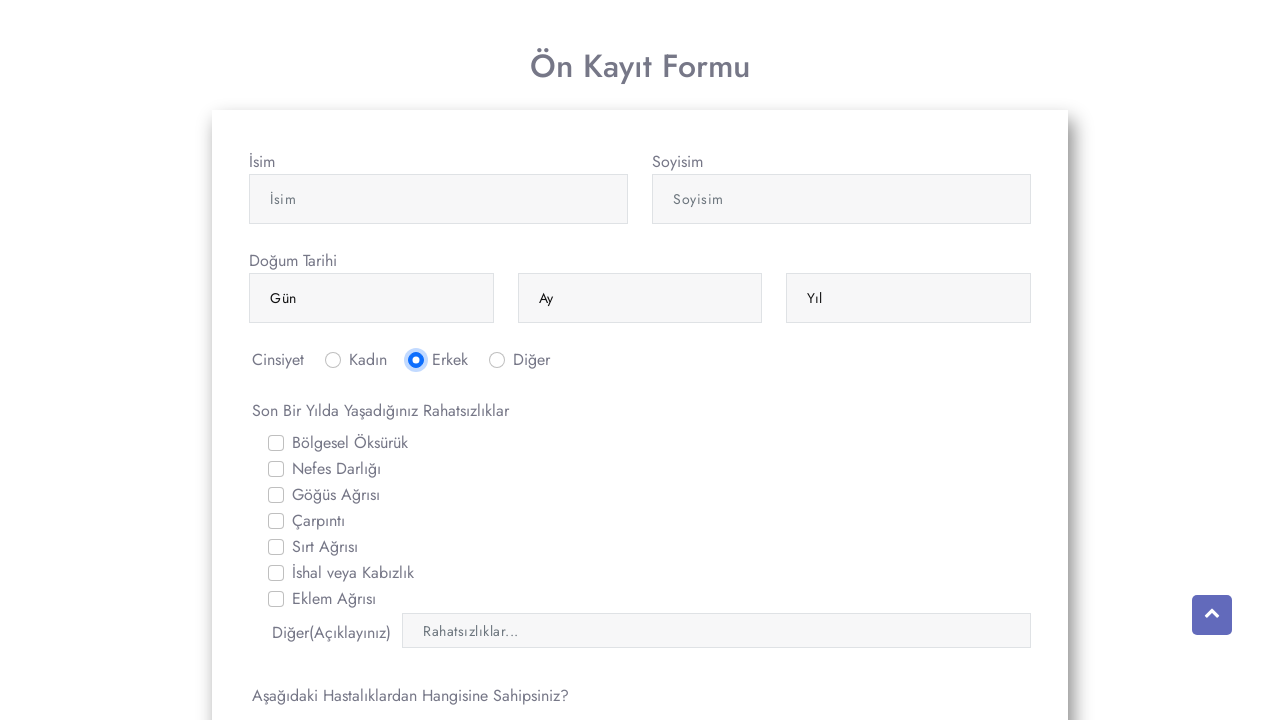

Verified that radio button #inlineRadio1 is not selected
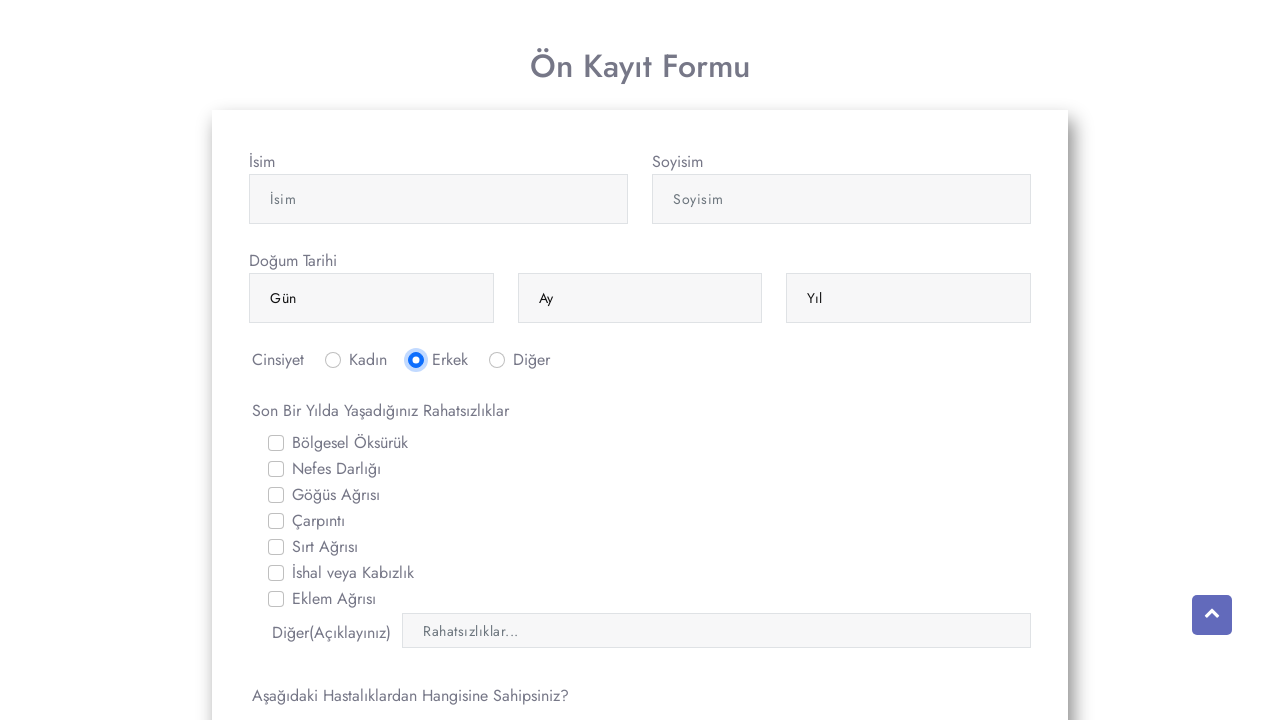

Verified that radio button #inlineRadio3 is not selected
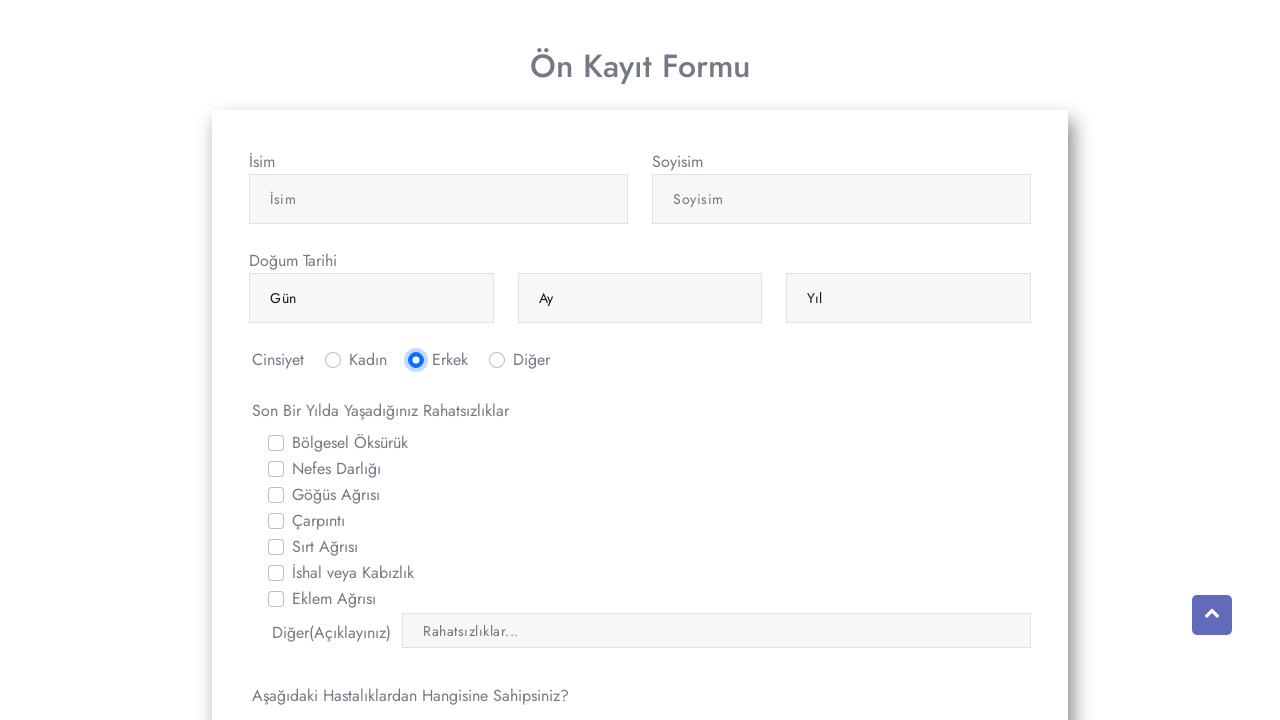

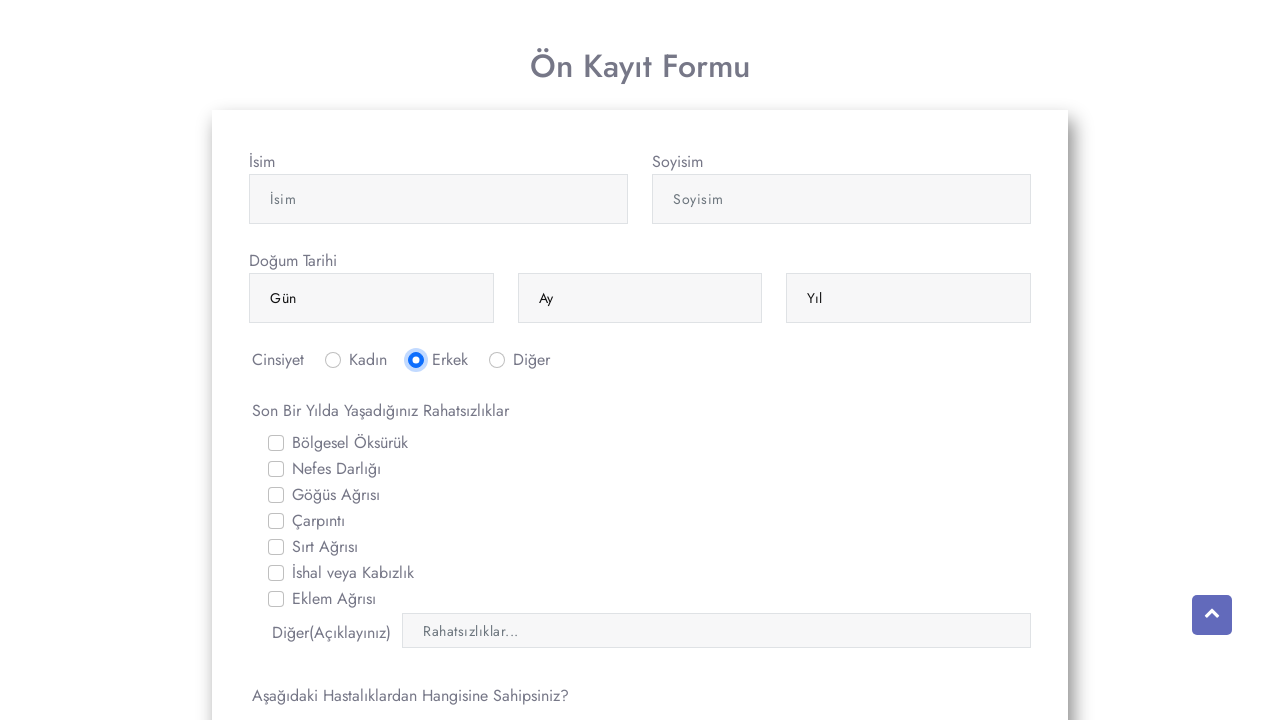